Tests various element locator strategies on a practice automation page by finding elements using different methods like ID, name, link text, and tag name

Starting URL: https://rahulshettyacademy.com/AutomationPractice/

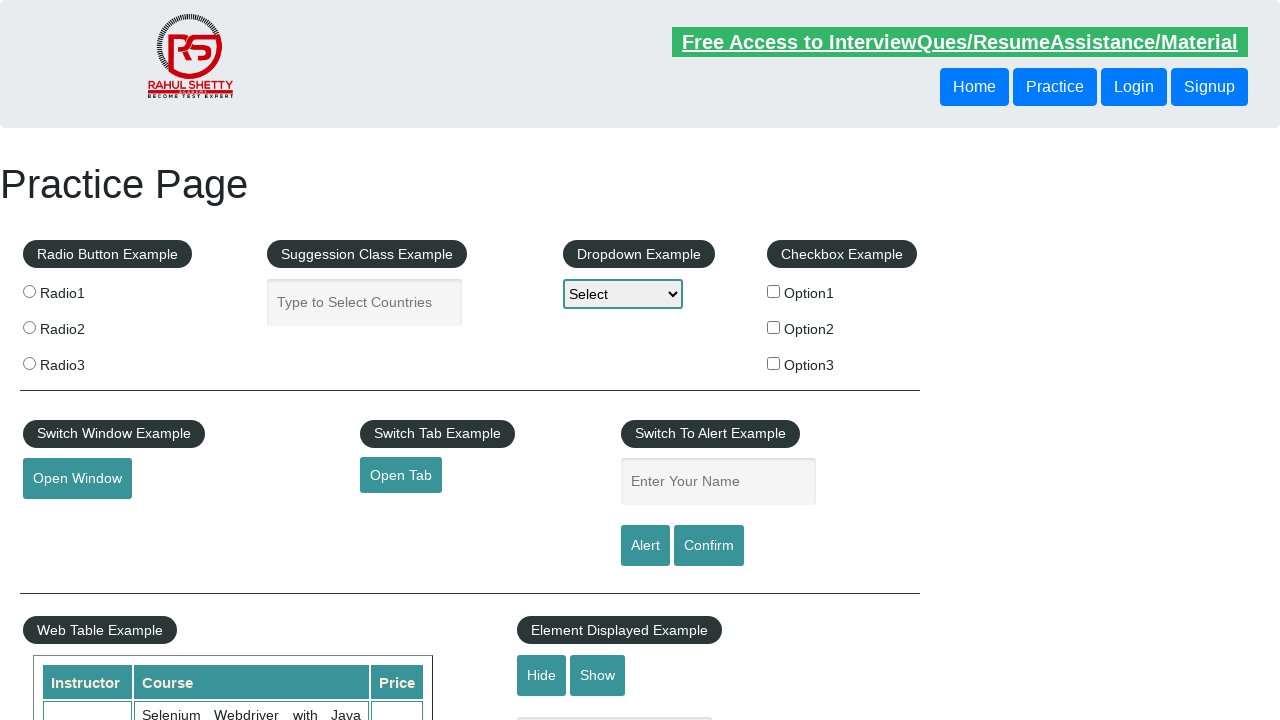

Located name field by ID selector
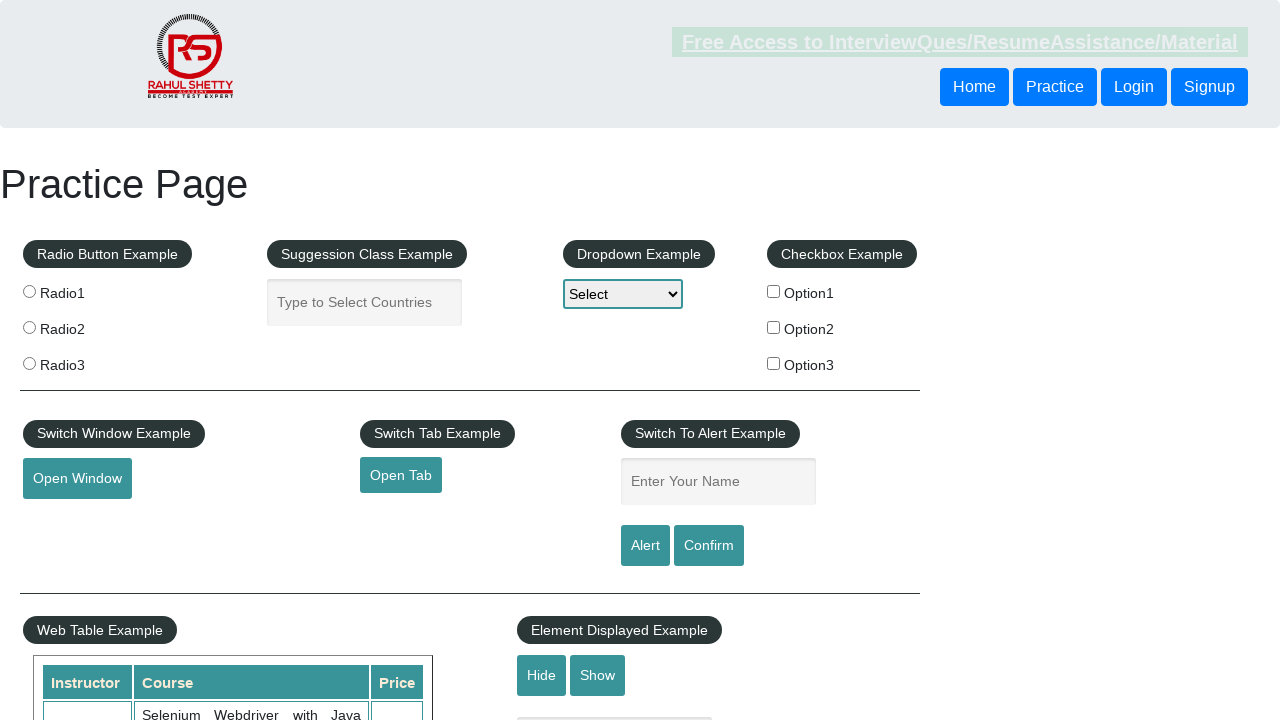

Verified name field exists (count > 0)
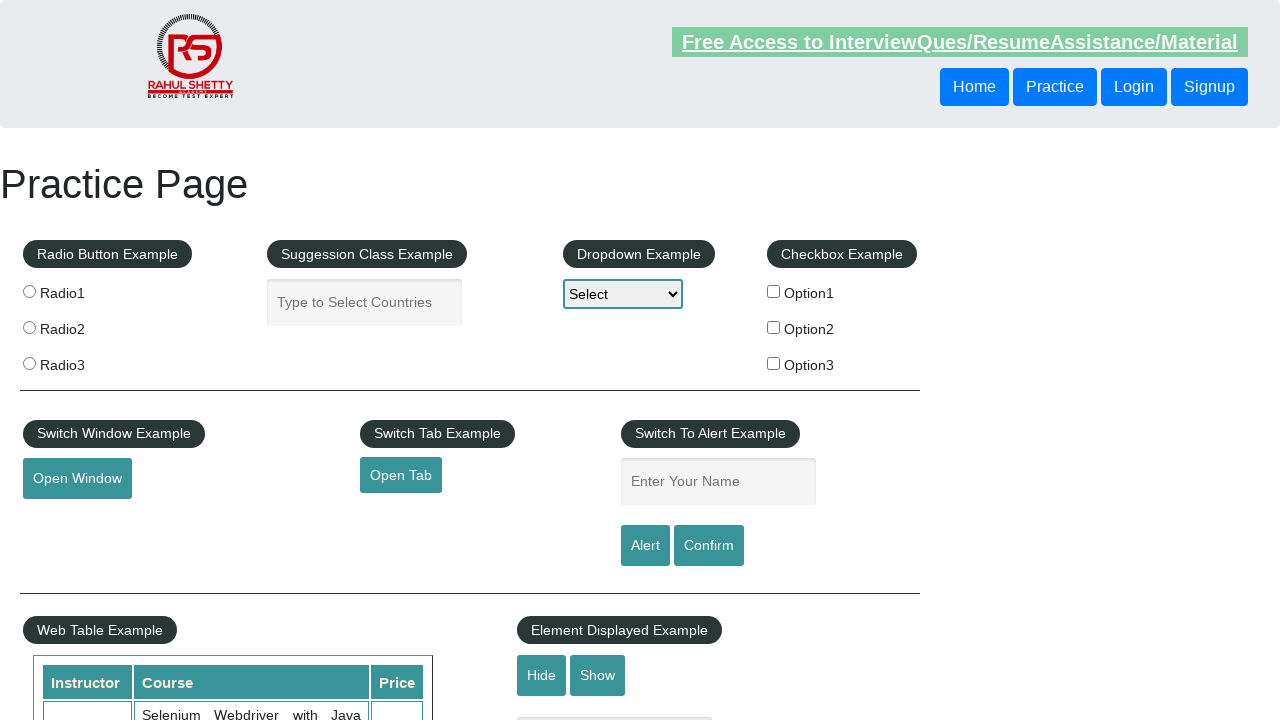

Located dropdown element by name attribute selector
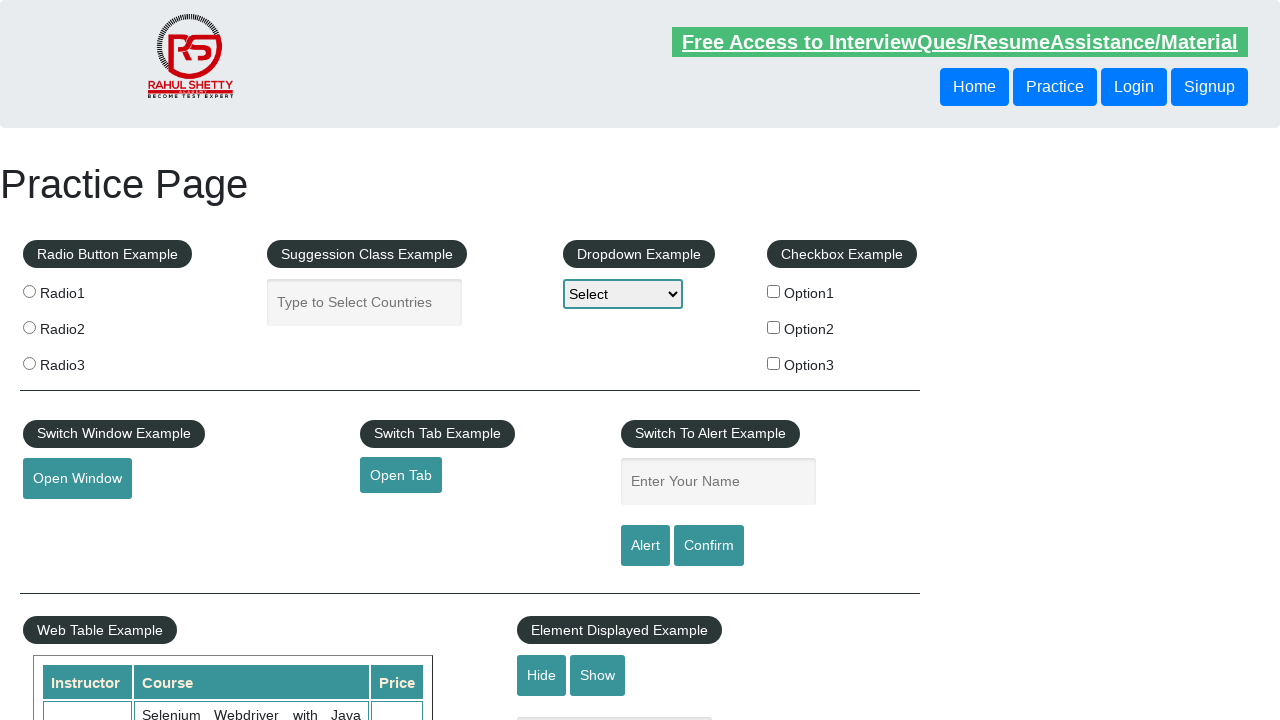

Verified dropdown element exists (count > 0)
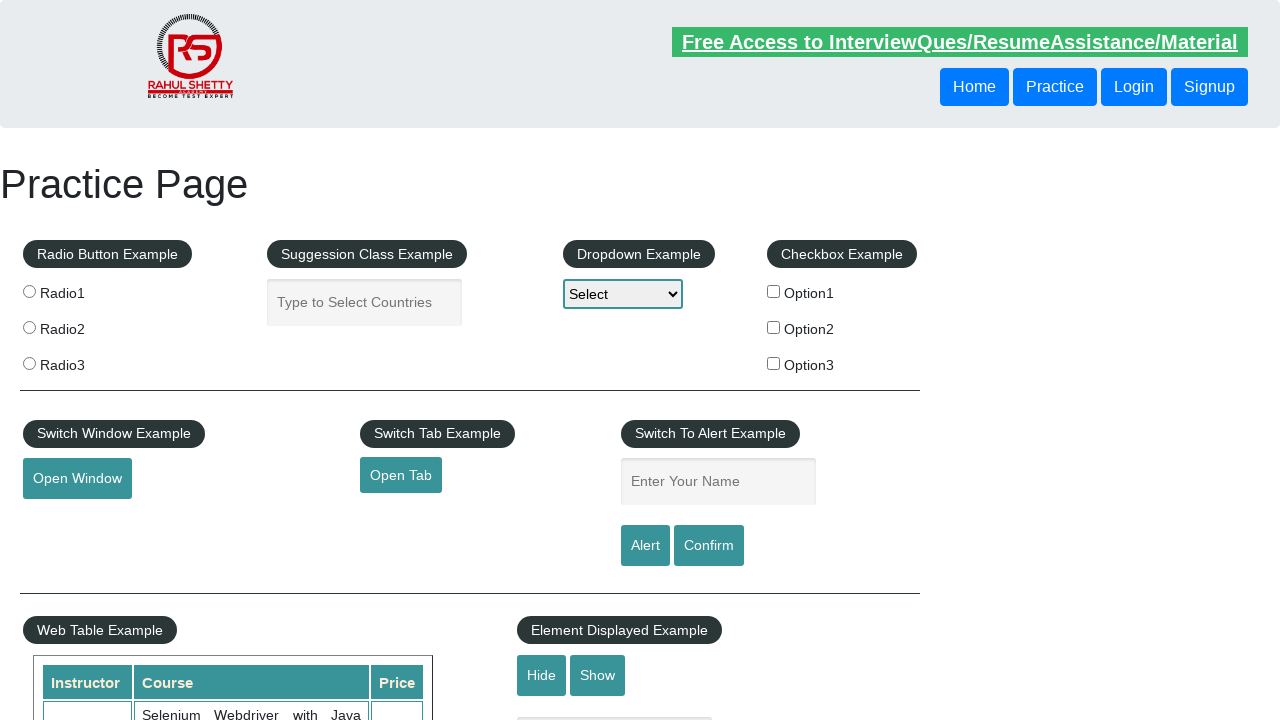

Located link element by full text selector
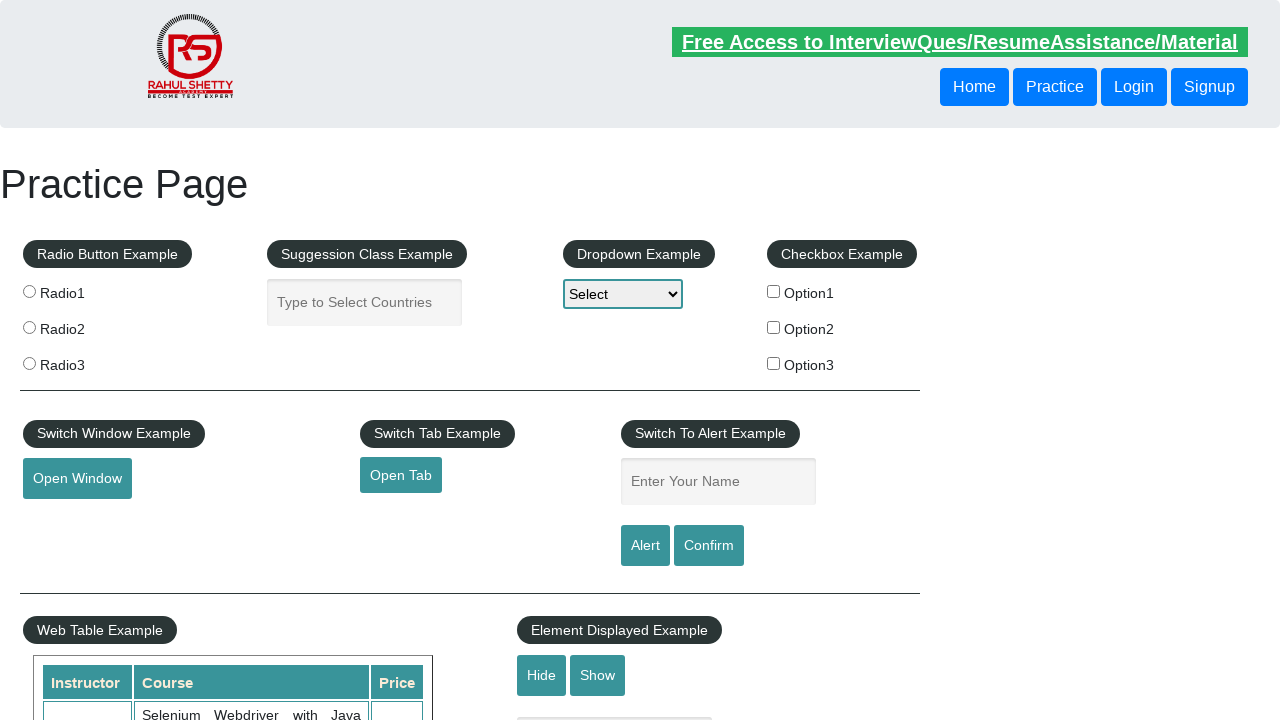

Verified full link text element exists (count > 0)
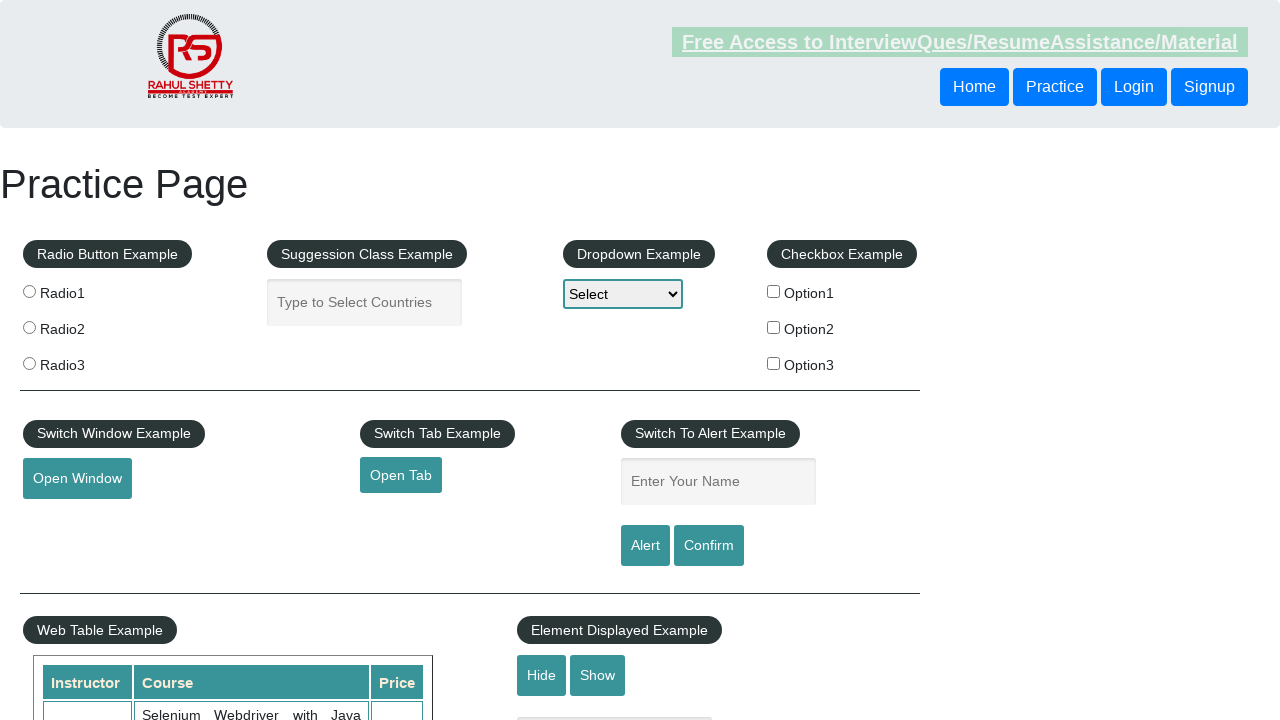

Located link element by partial text regex selector
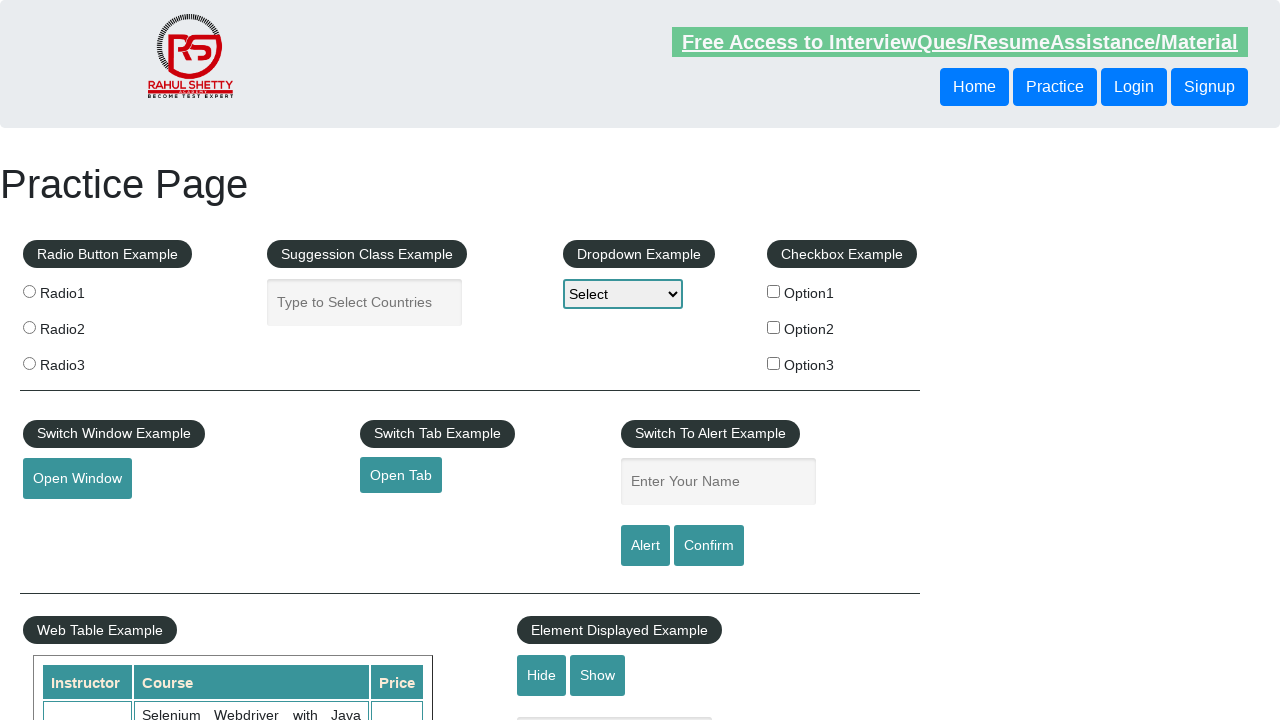

Verified partial link text element exists (count > 0)
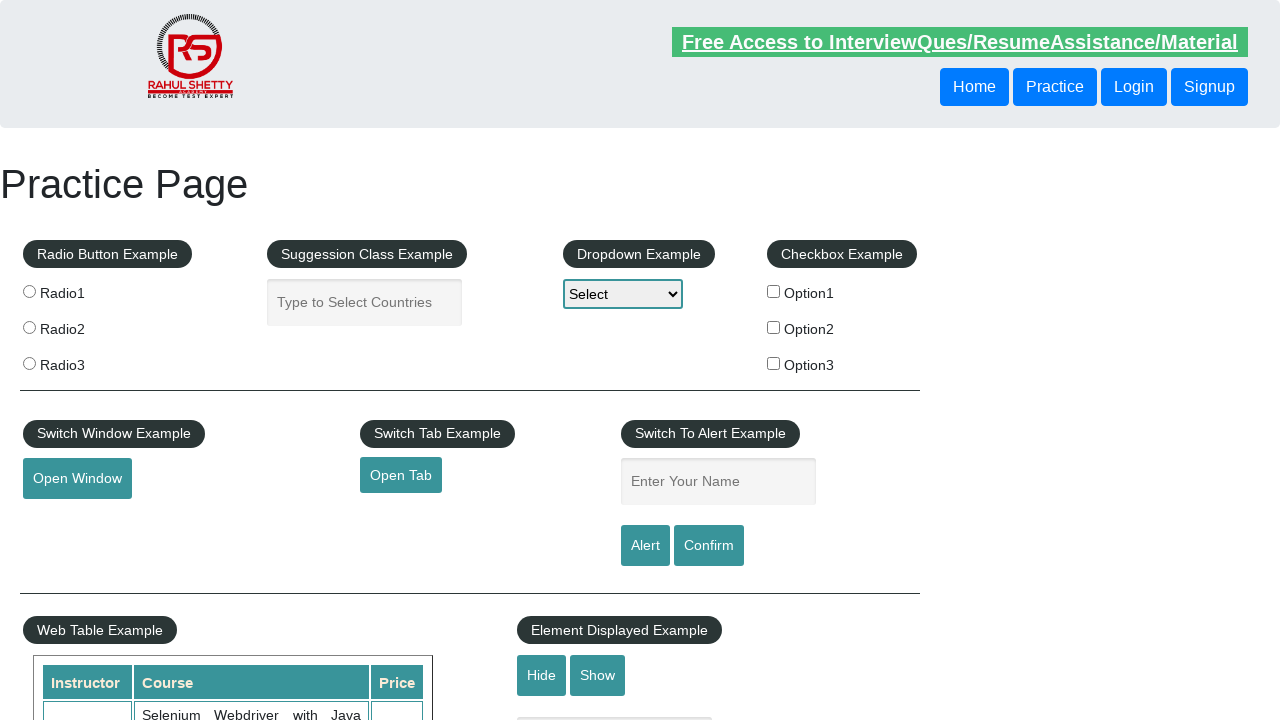

Located all input elements by tag name selector
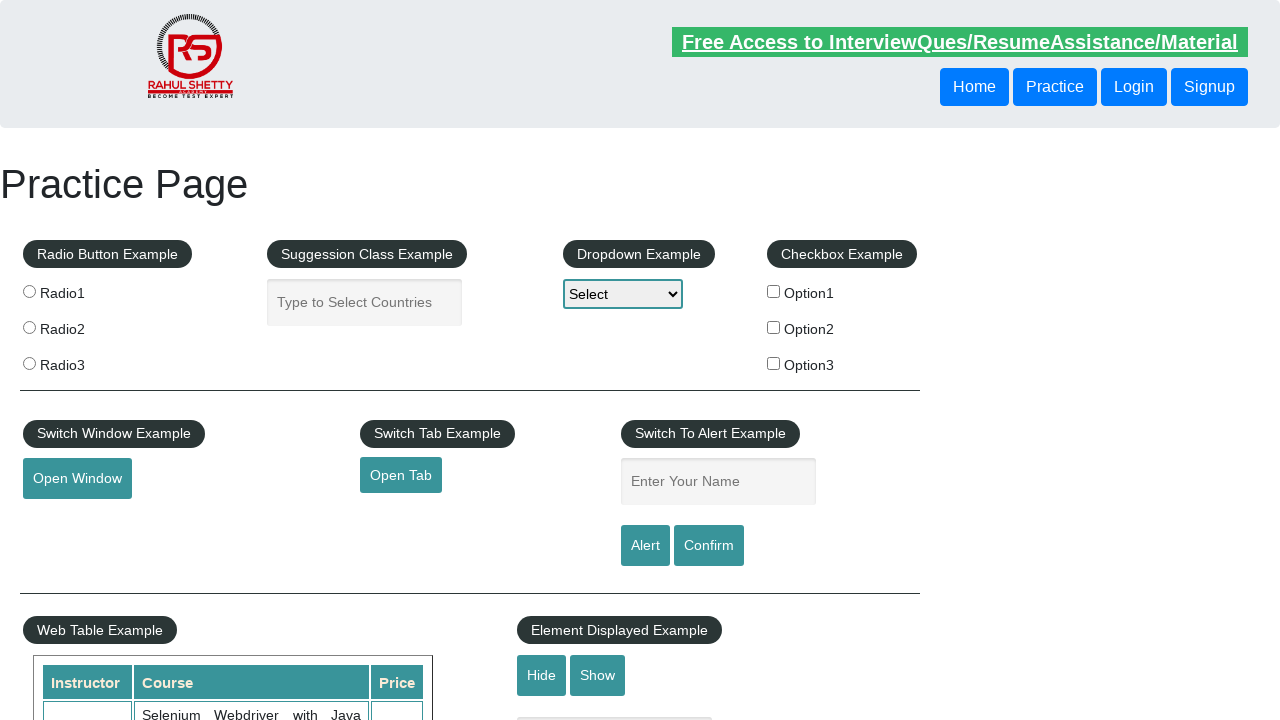

Retrieved input element count: 13
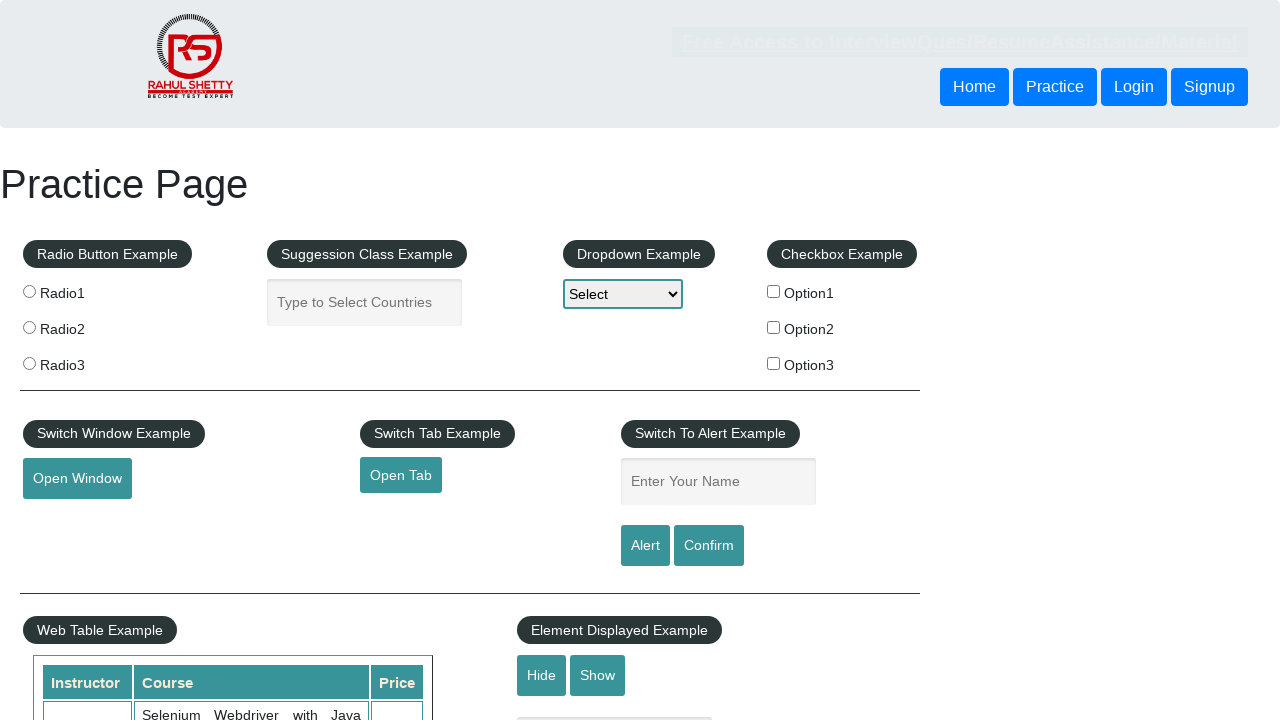

Verified input elements exist (count > 0)
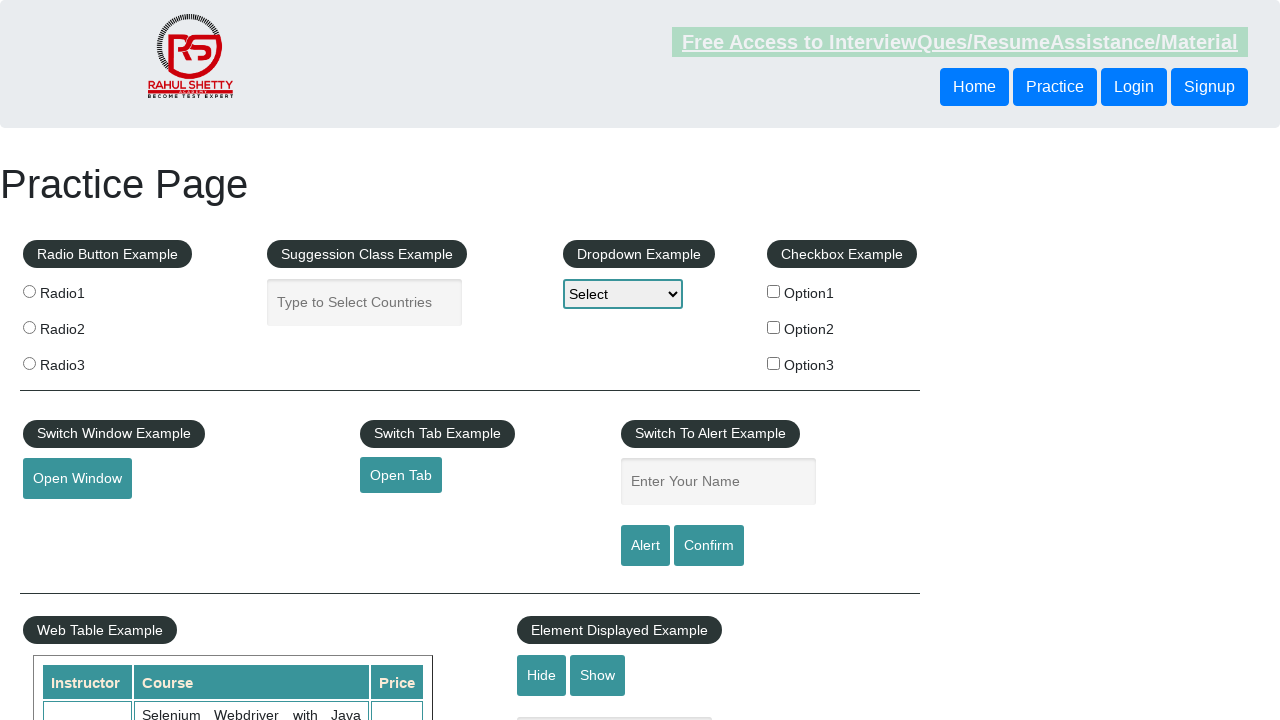

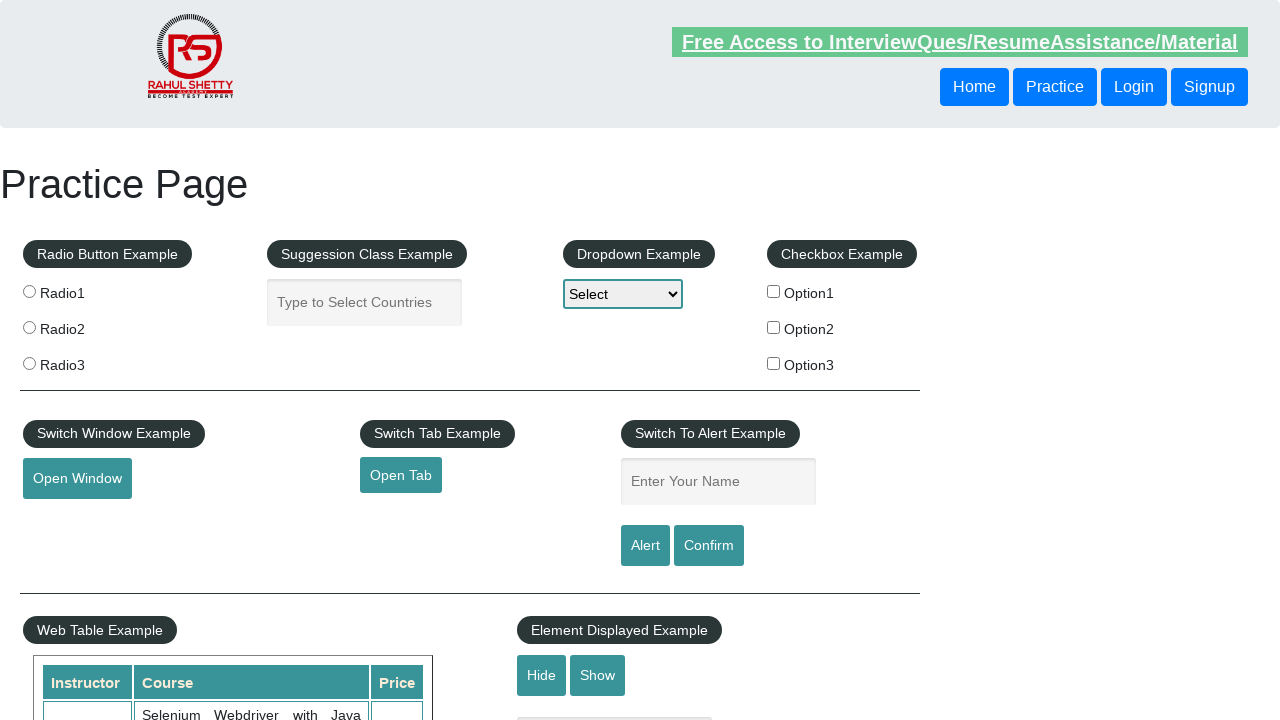